Simple test that navigates to the Odyssey.in website and verifies the page loads successfully

Starting URL: https://odyssey.in/

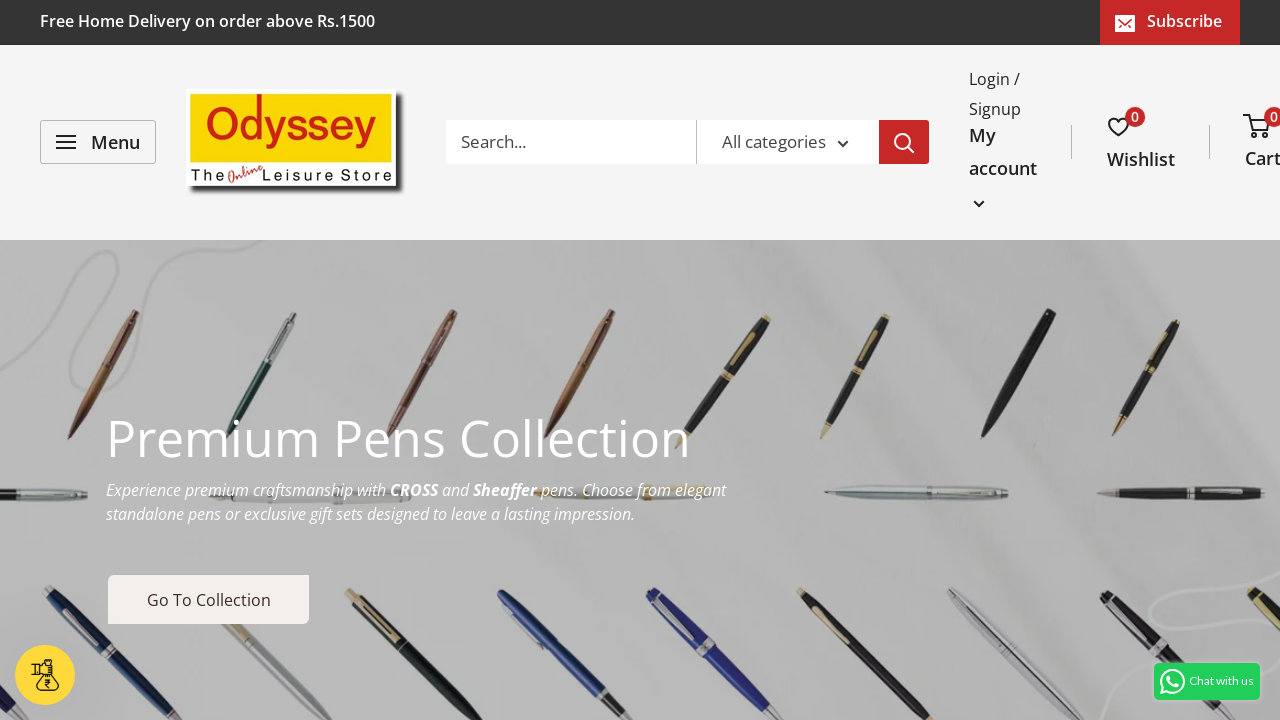

Waited for page DOM to load on Odyssey.in
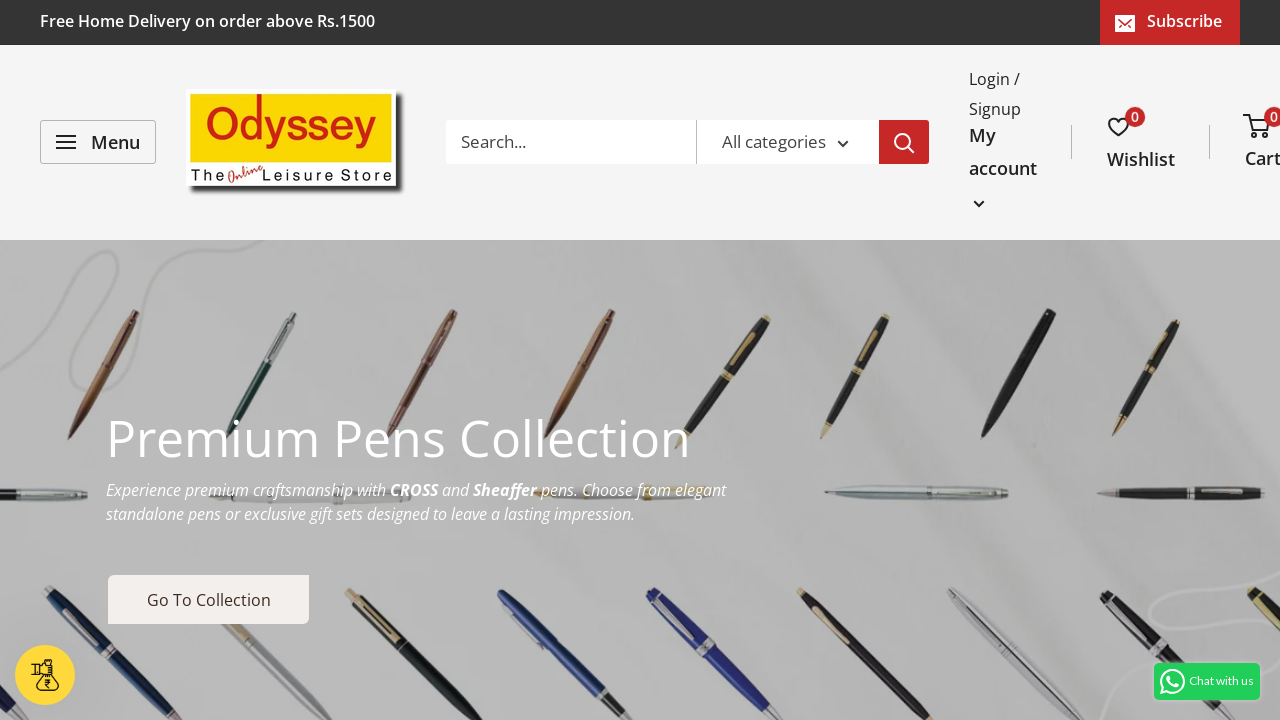

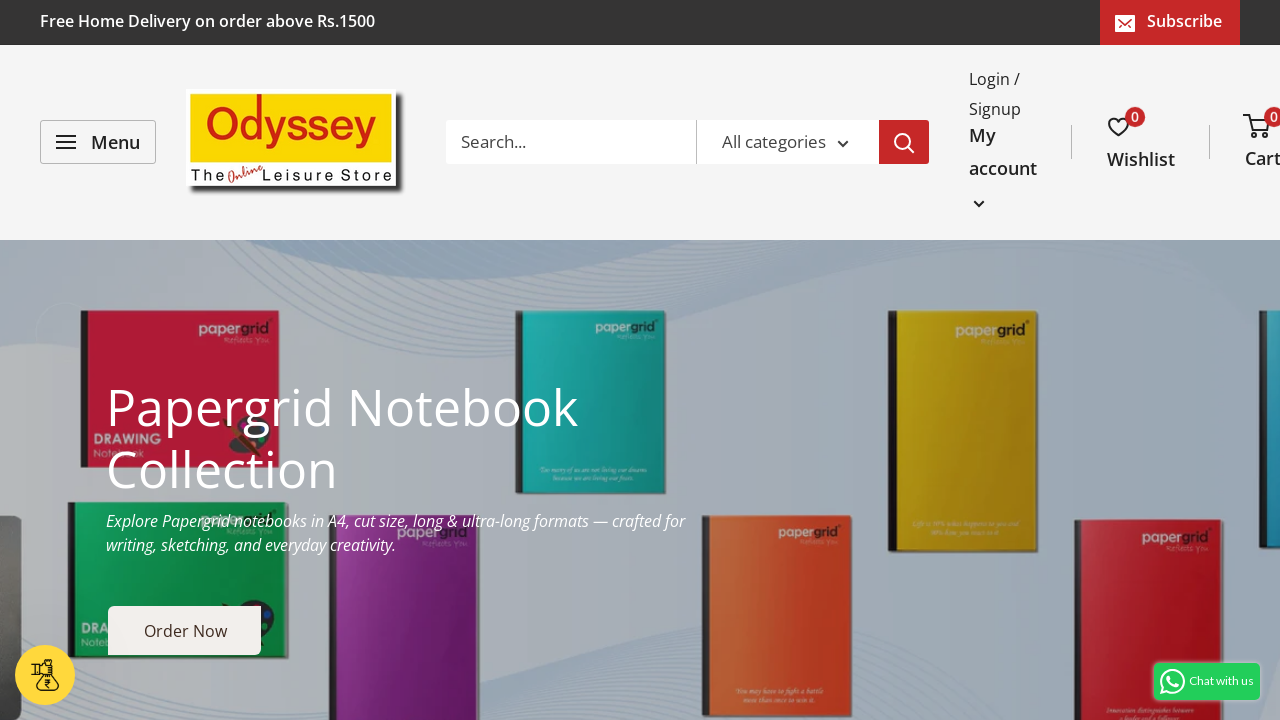